Navigates to the Demo page and verifies the Global Settings section has 5 settings with correct labels and default checkbox states.

Starting URL: https://demo.playwright.dev/svgomg/

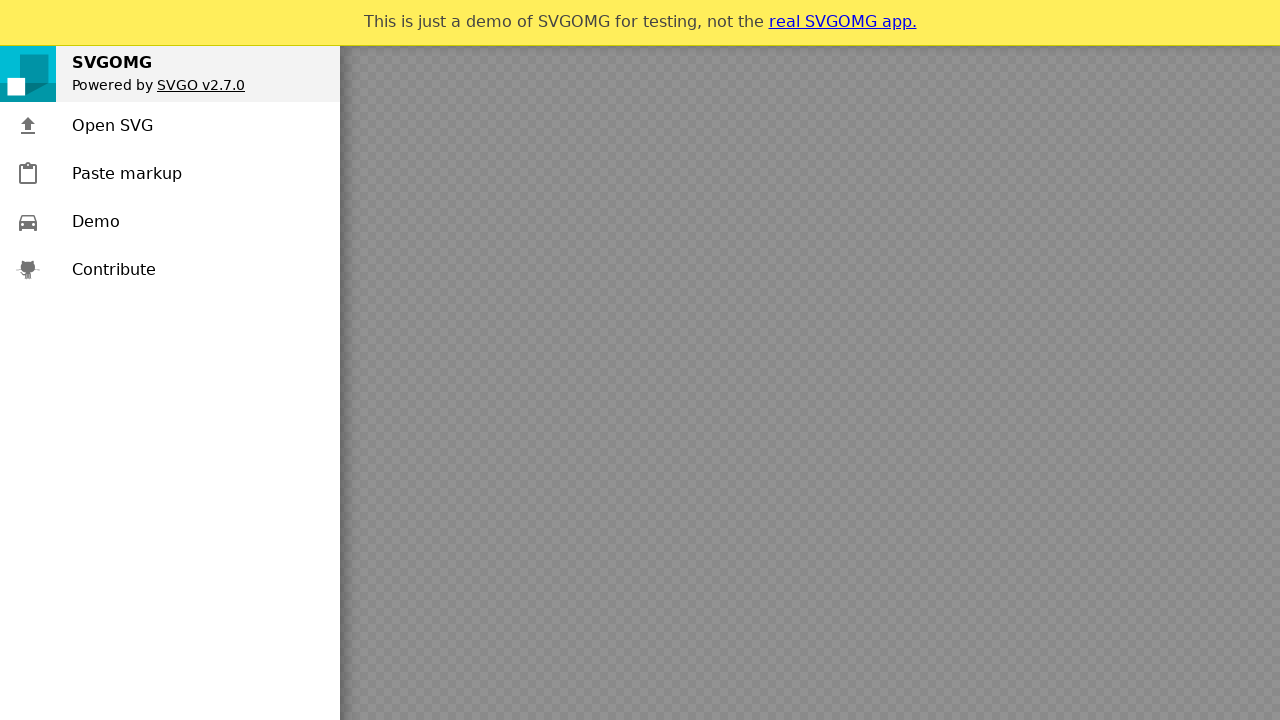

Clicked Demo menu item at (170, 222) on .menu li >> internal:has-text="Demo"i
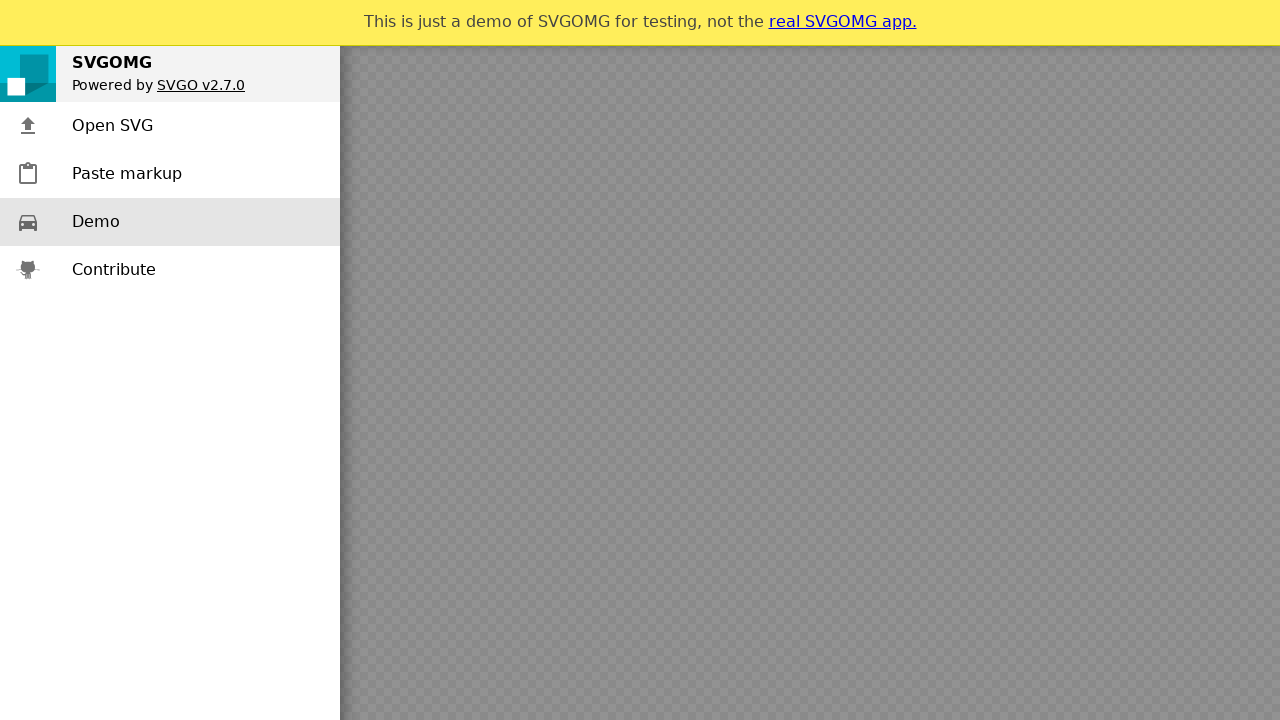

SVG output became visible
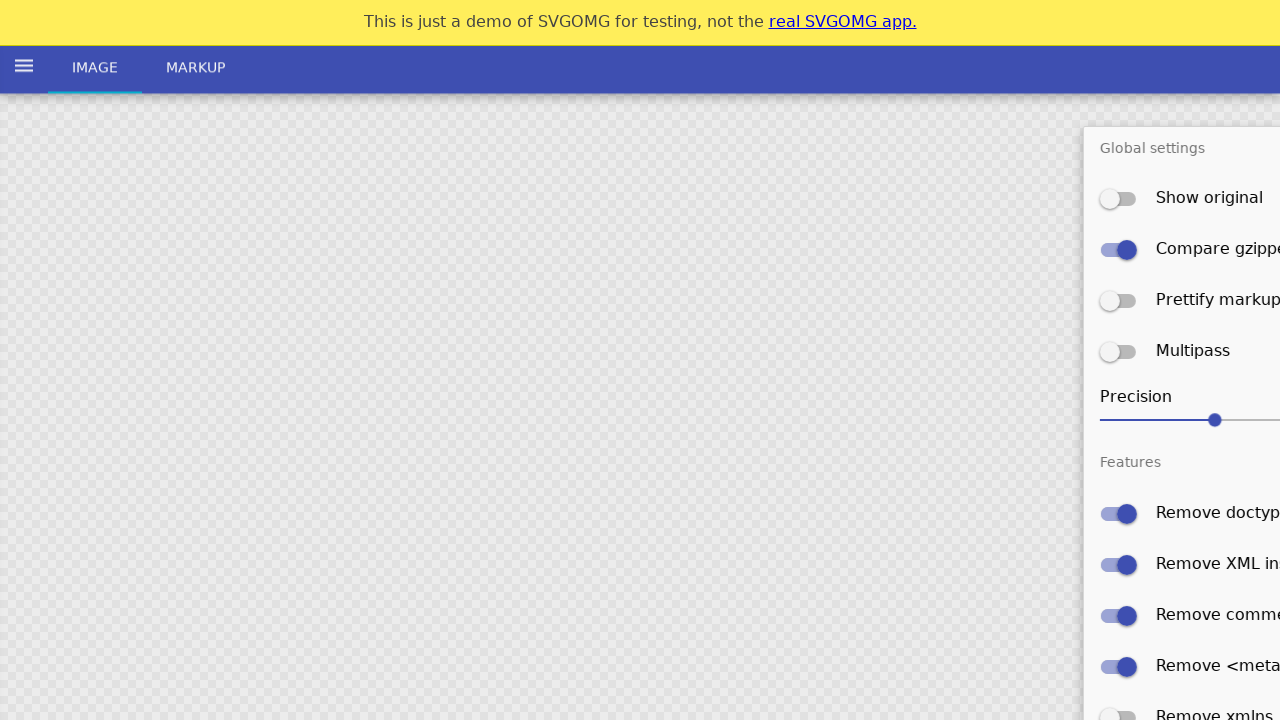

Located Global settings section
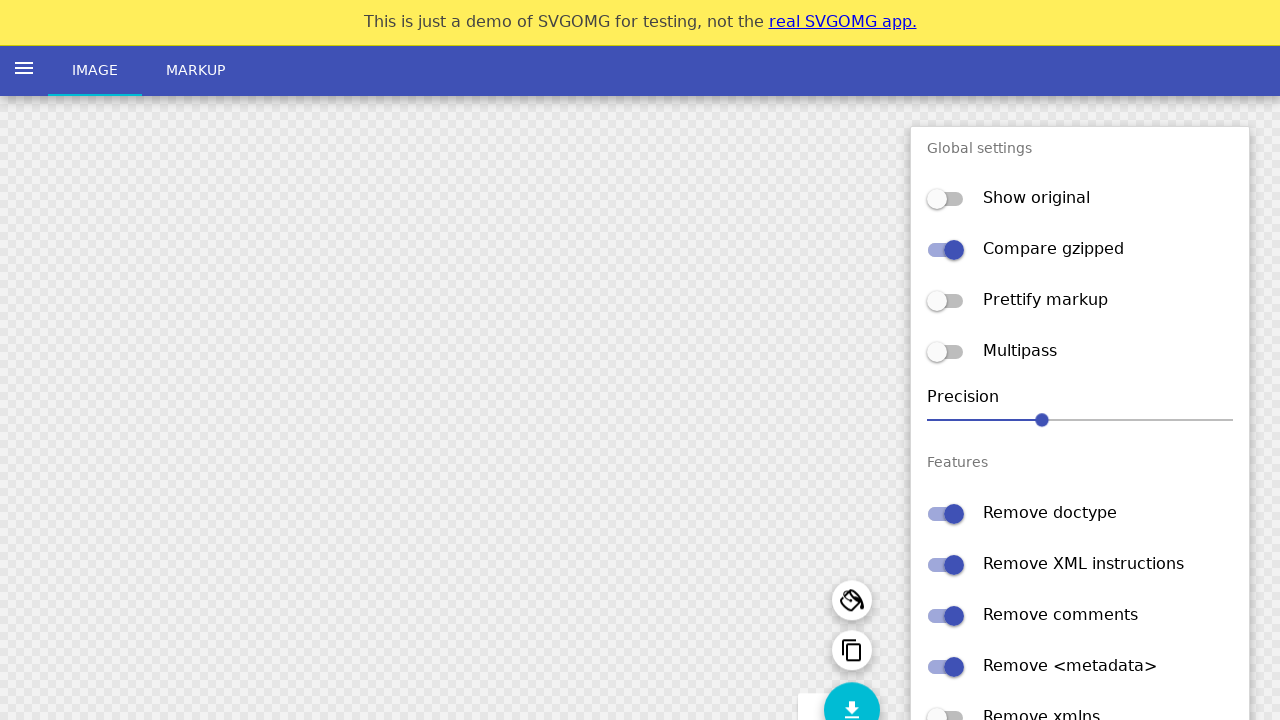

Verified Global settings section has 5 labels
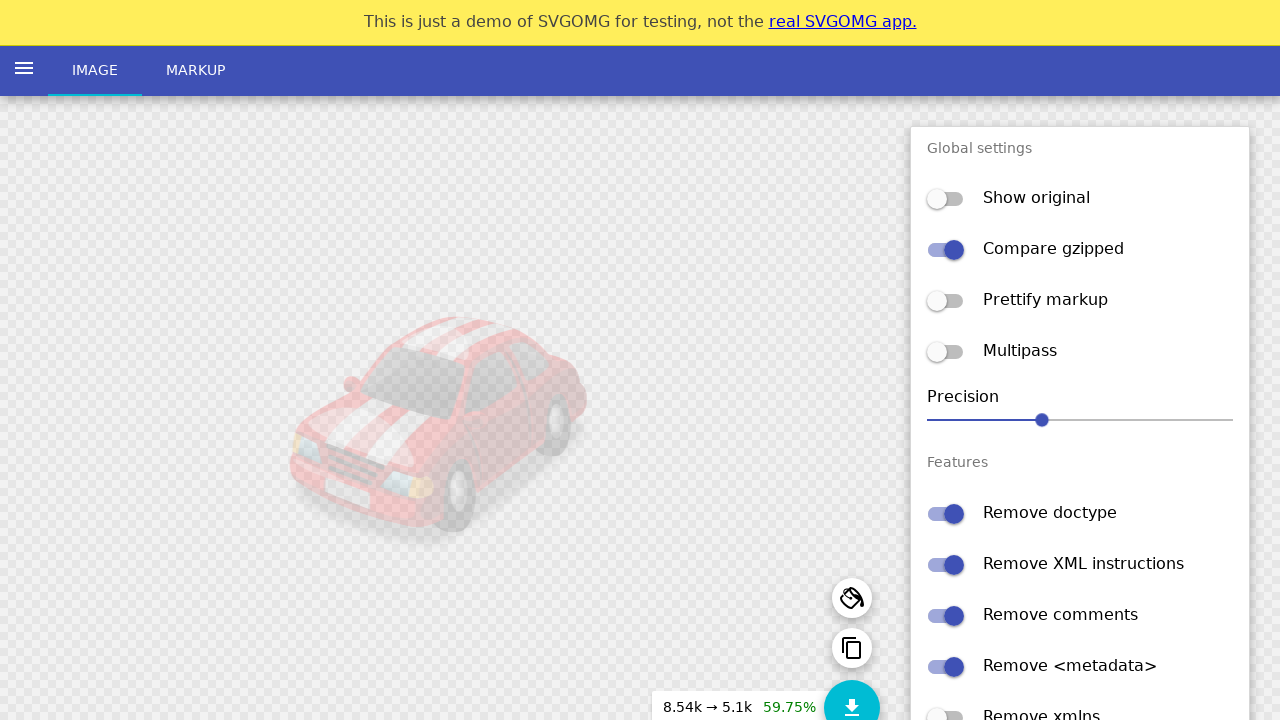

Verified 'Show original' checkbox is unchecked
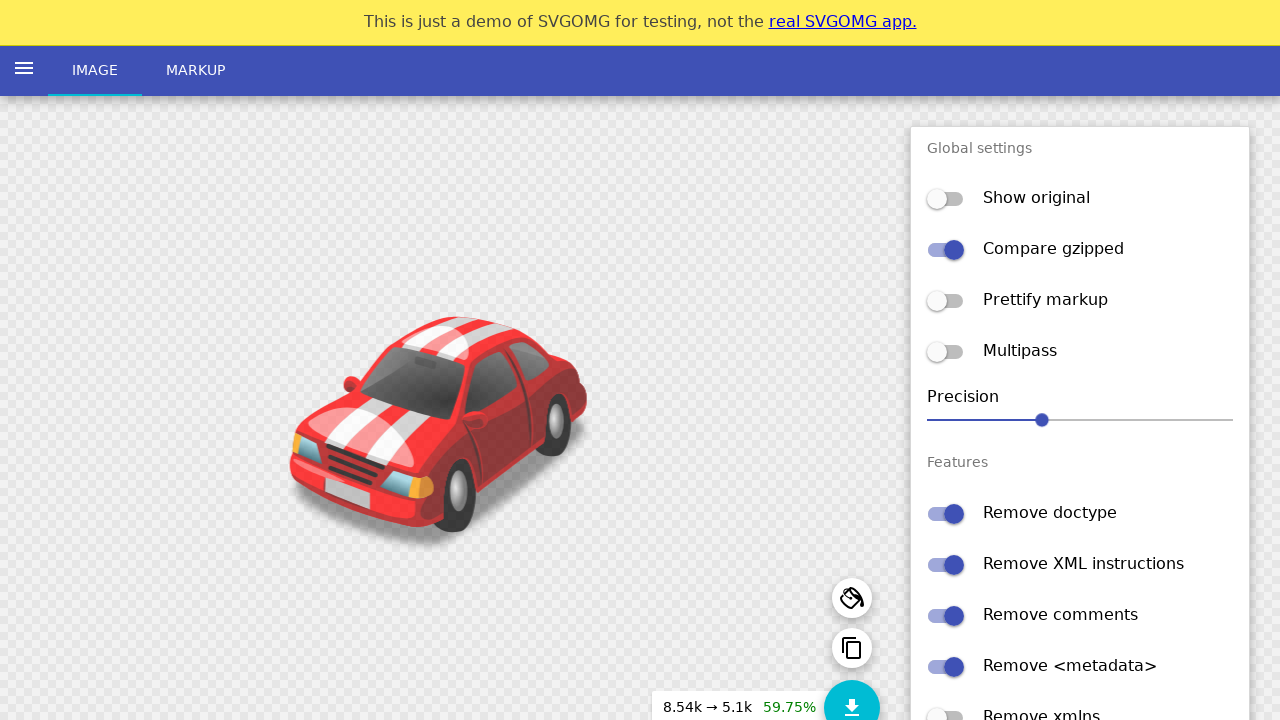

Verified 'Compare gzipped' checkbox is checked
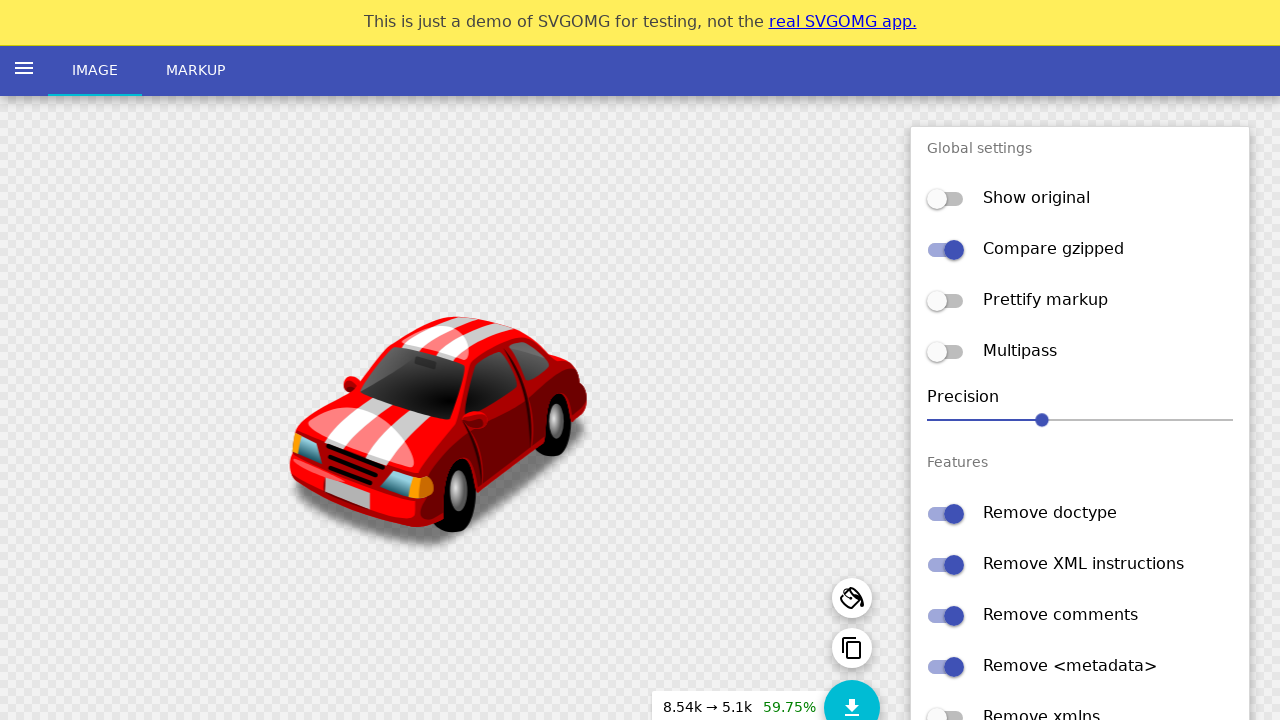

Verified 'Prettify markup' checkbox is unchecked
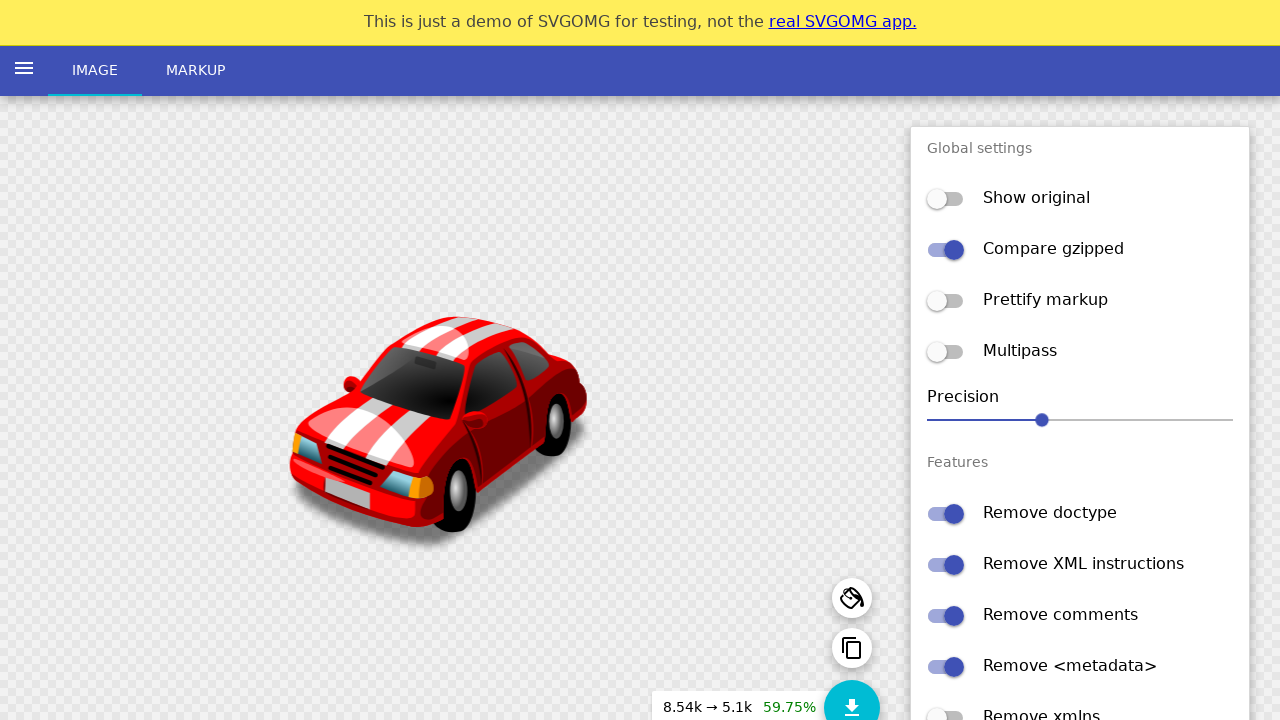

Verified 'Multipass' checkbox is unchecked
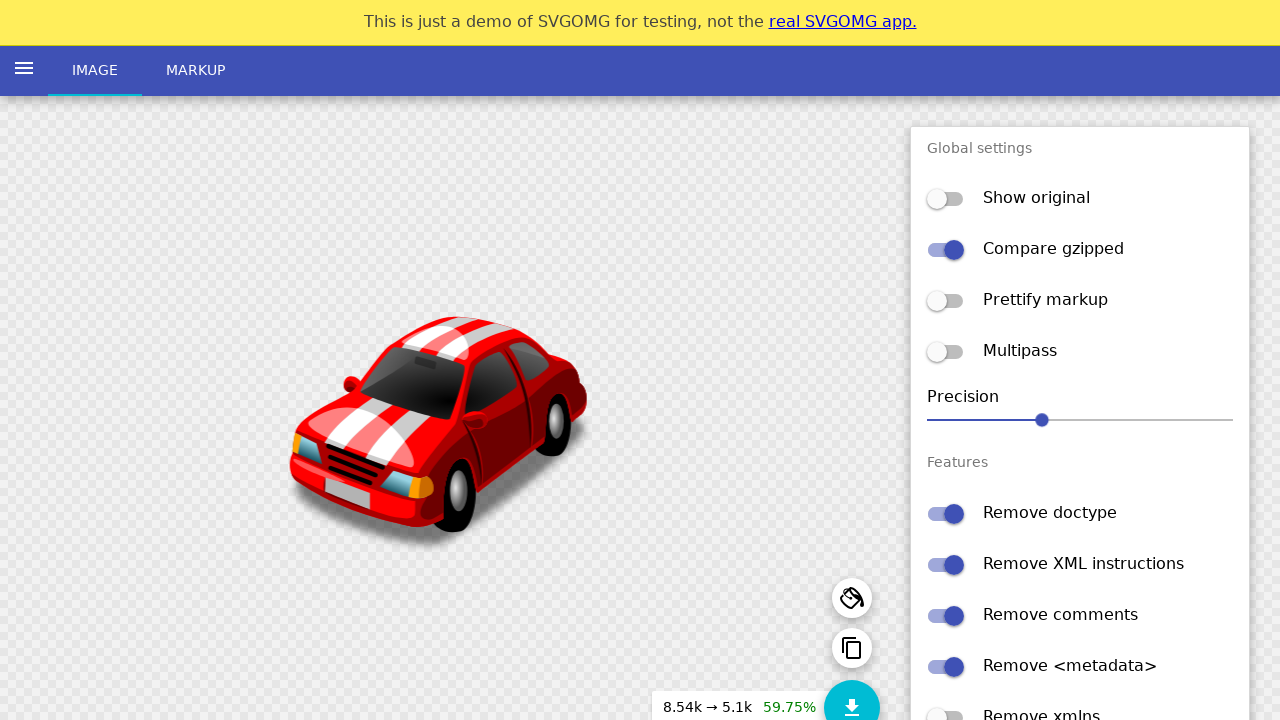

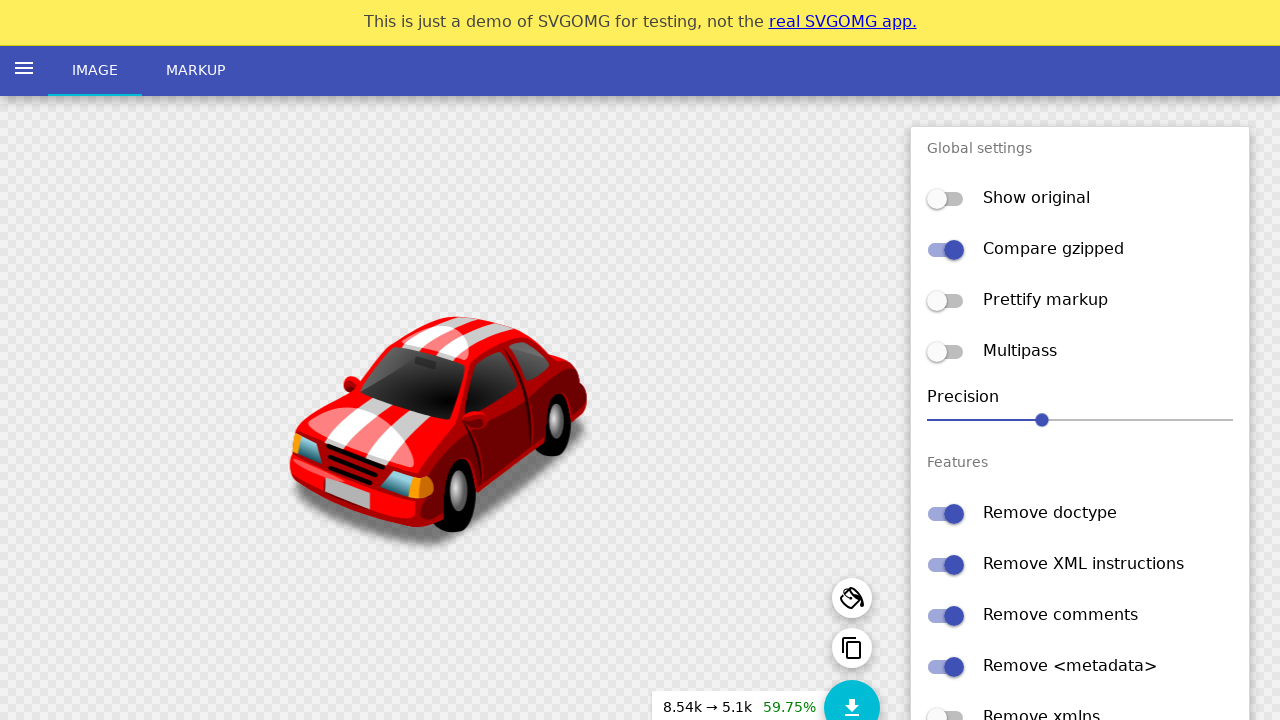